Tests sorting the Due column in descending order by clicking the column header twice and verifying the values are sorted from highest to lowest

Starting URL: http://the-internet.herokuapp.com/tables

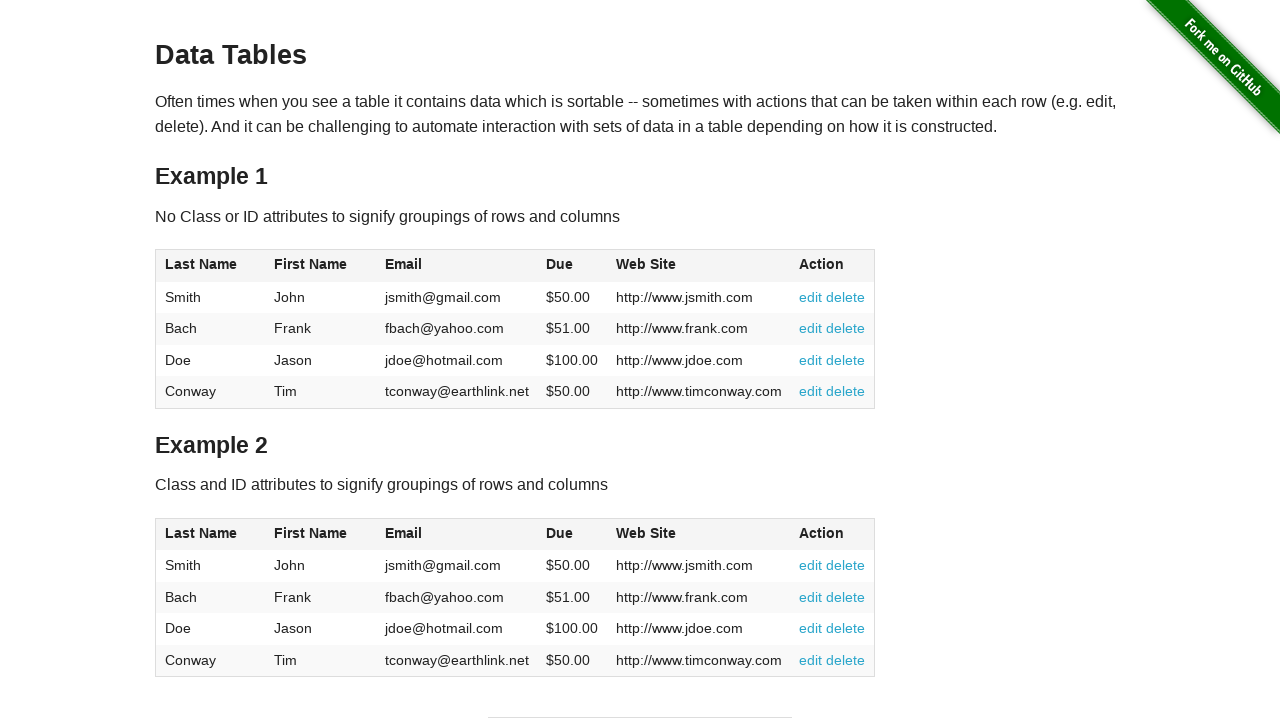

Clicked Due column header (first click) at (572, 266) on #table1 thead tr th:nth-of-type(4)
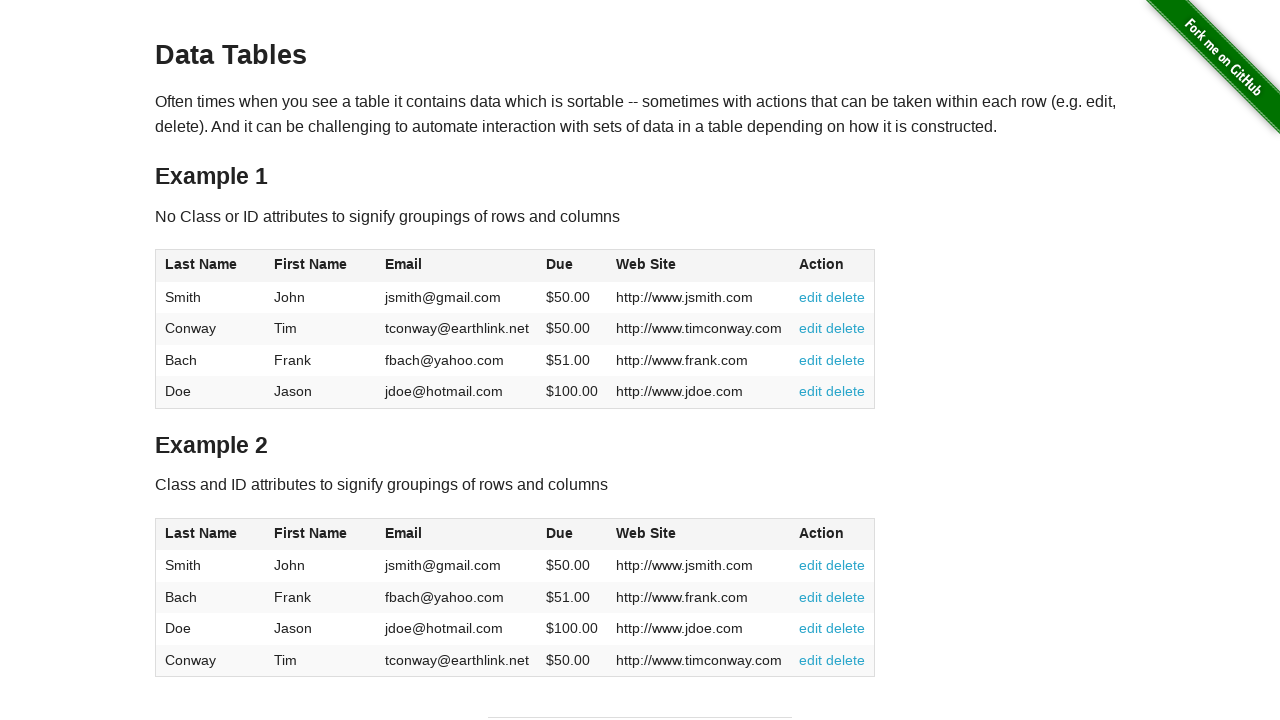

Clicked Due column header (second click to sort descending) at (572, 266) on #table1 thead tr th:nth-of-type(4)
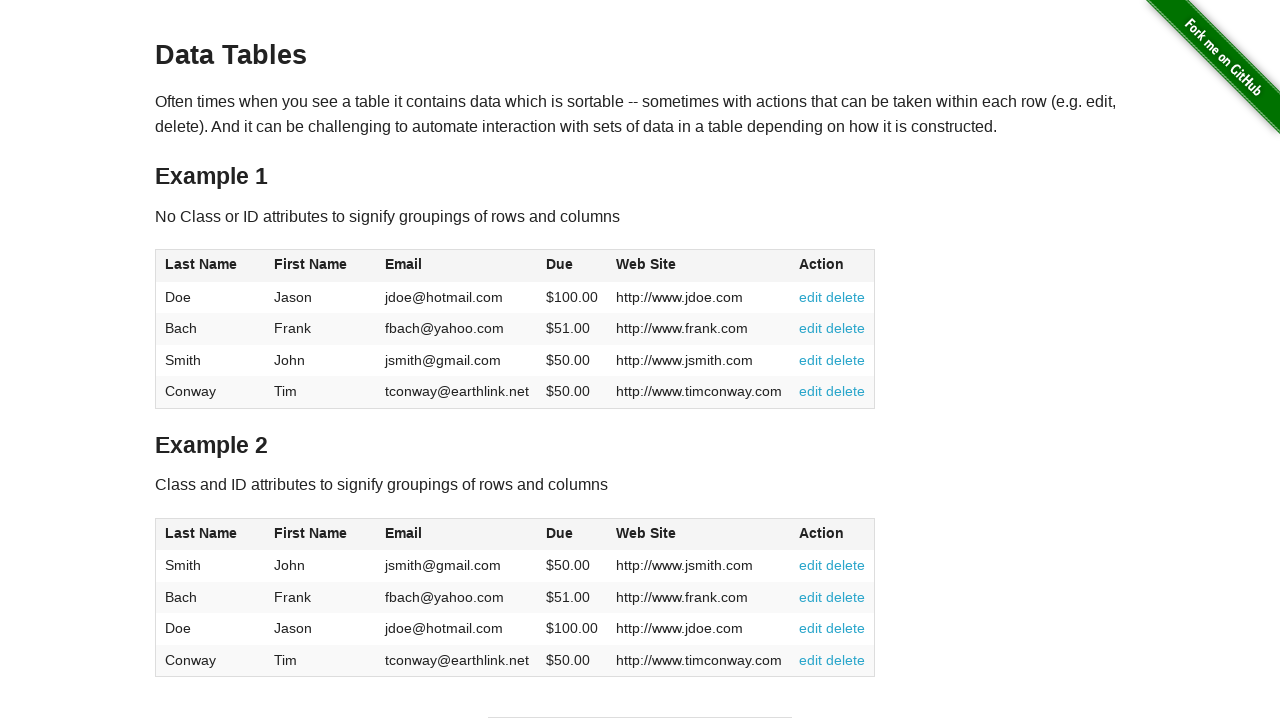

Due column values loaded and sorted in descending order
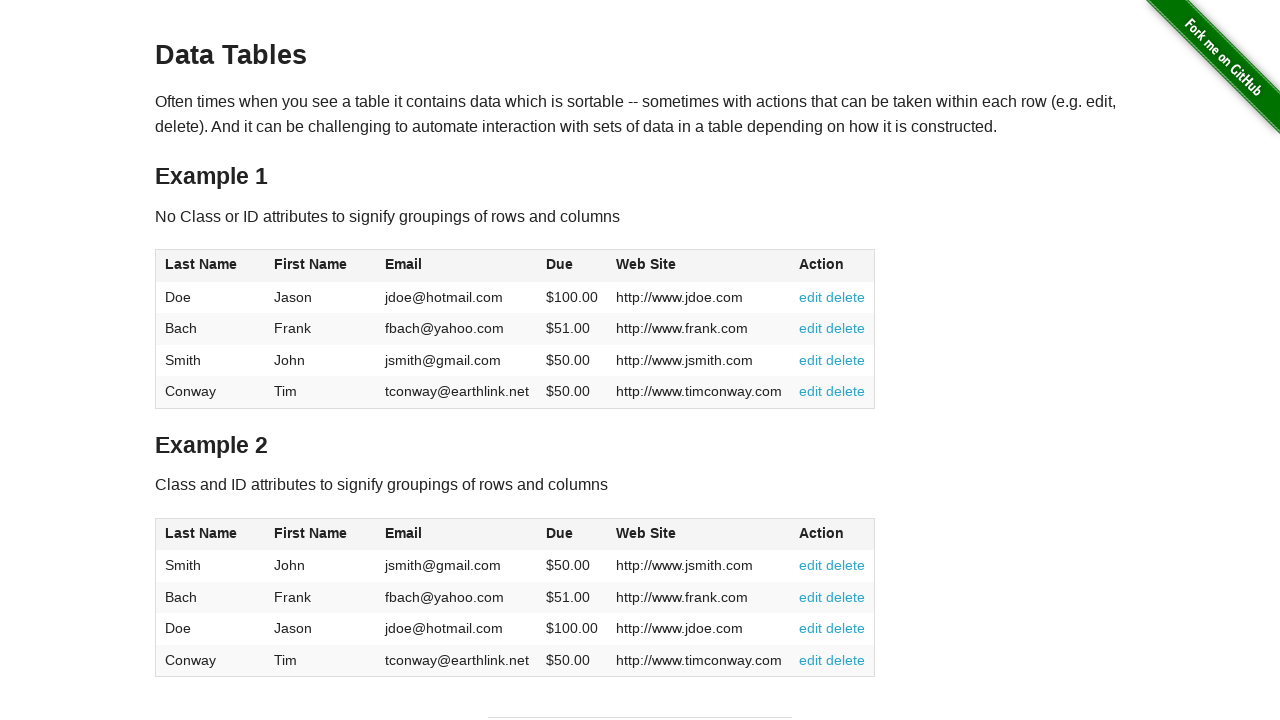

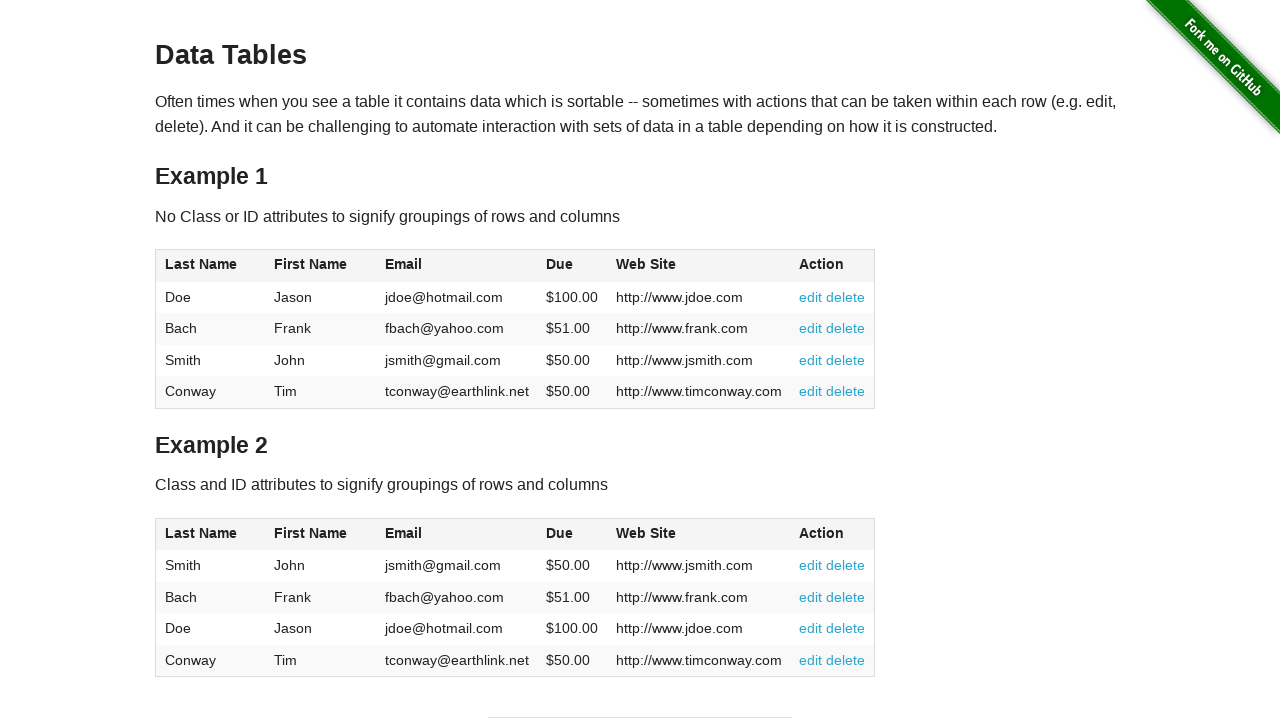